Verifies that the sidebar navigation anchor for "Overview" is active and has the correct href attribute on the DataGrid demo page.

Starting URL: https://mui.com/x/react-data-grid/

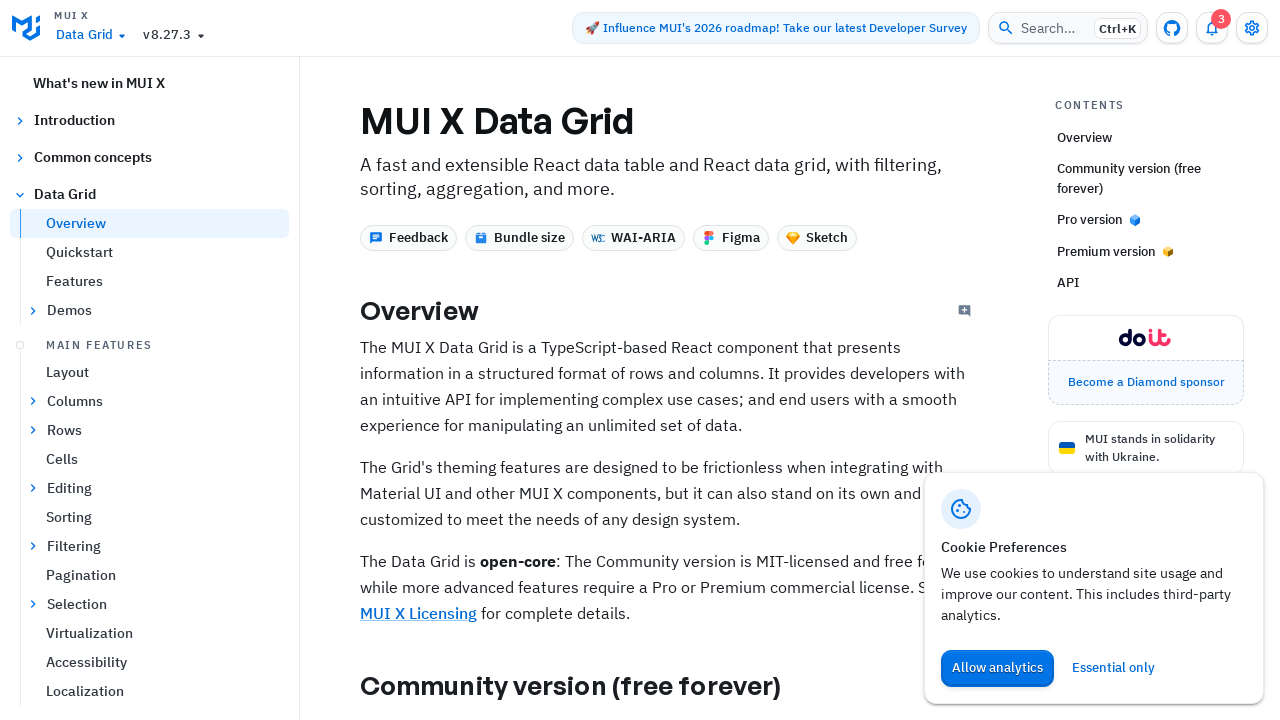

Located the Overview anchor in sidebar navigation
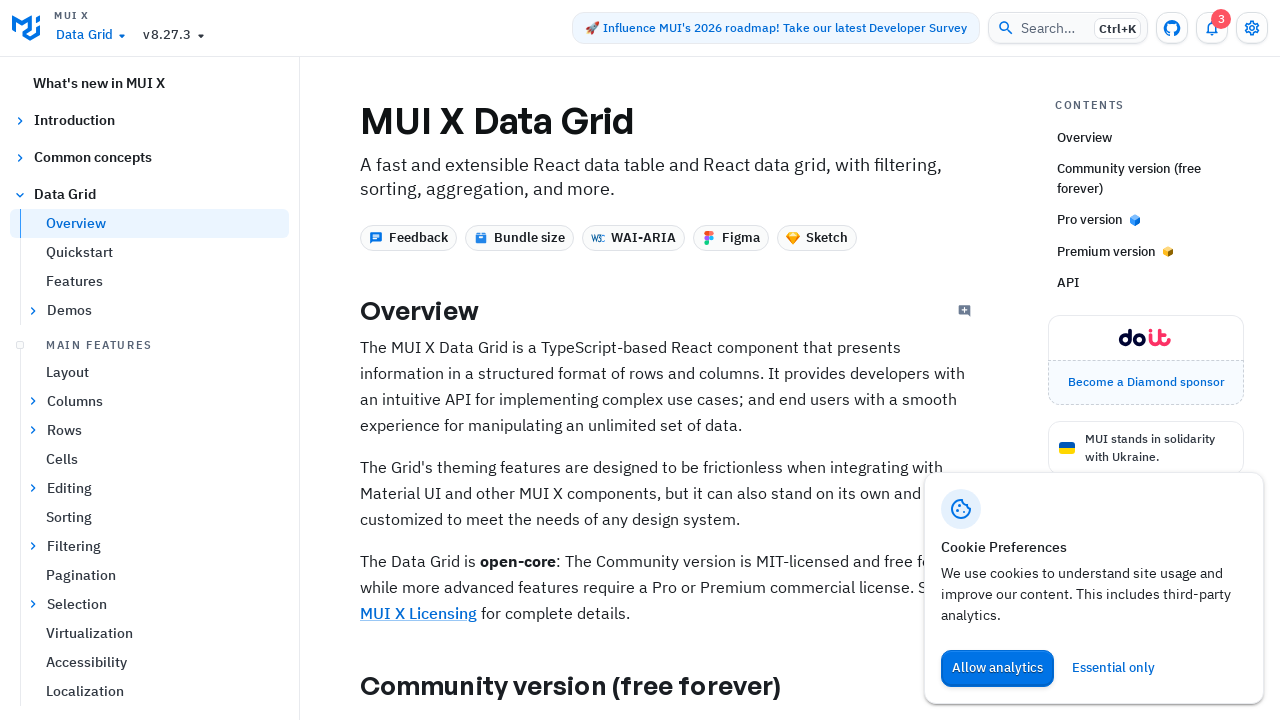

Waited for Overview anchor to be visible
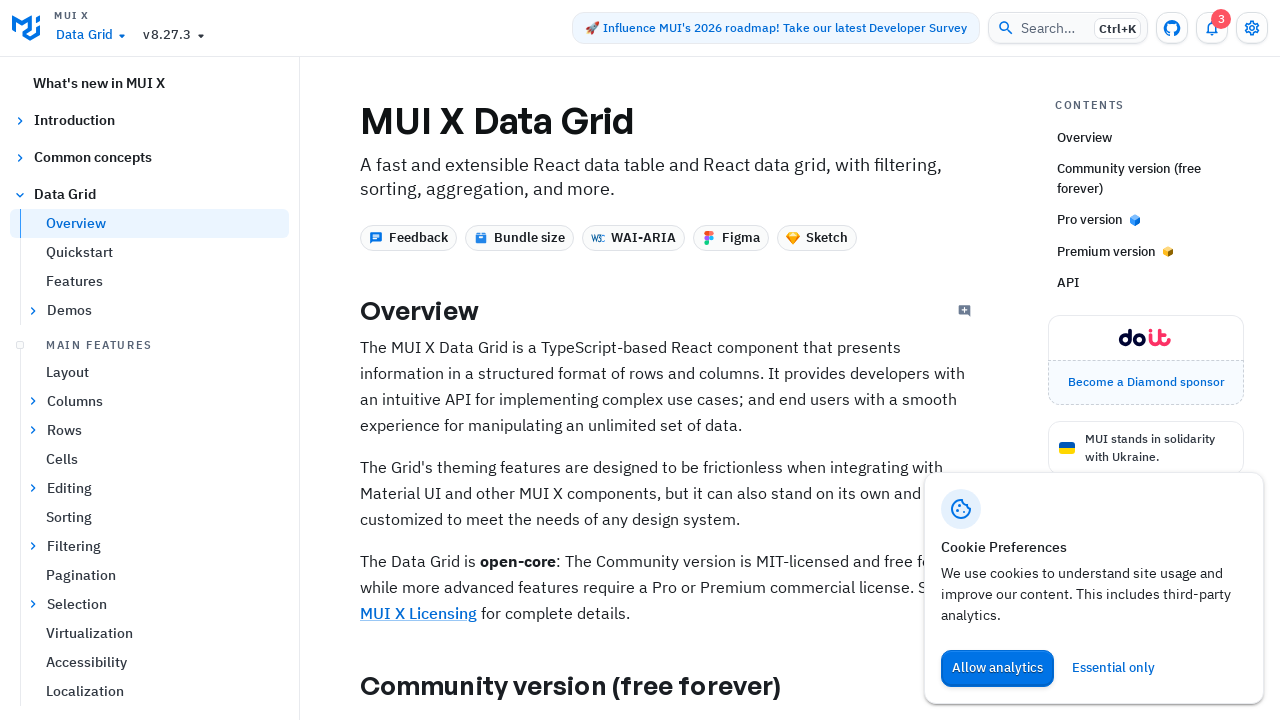

Verified Overview anchor has active class
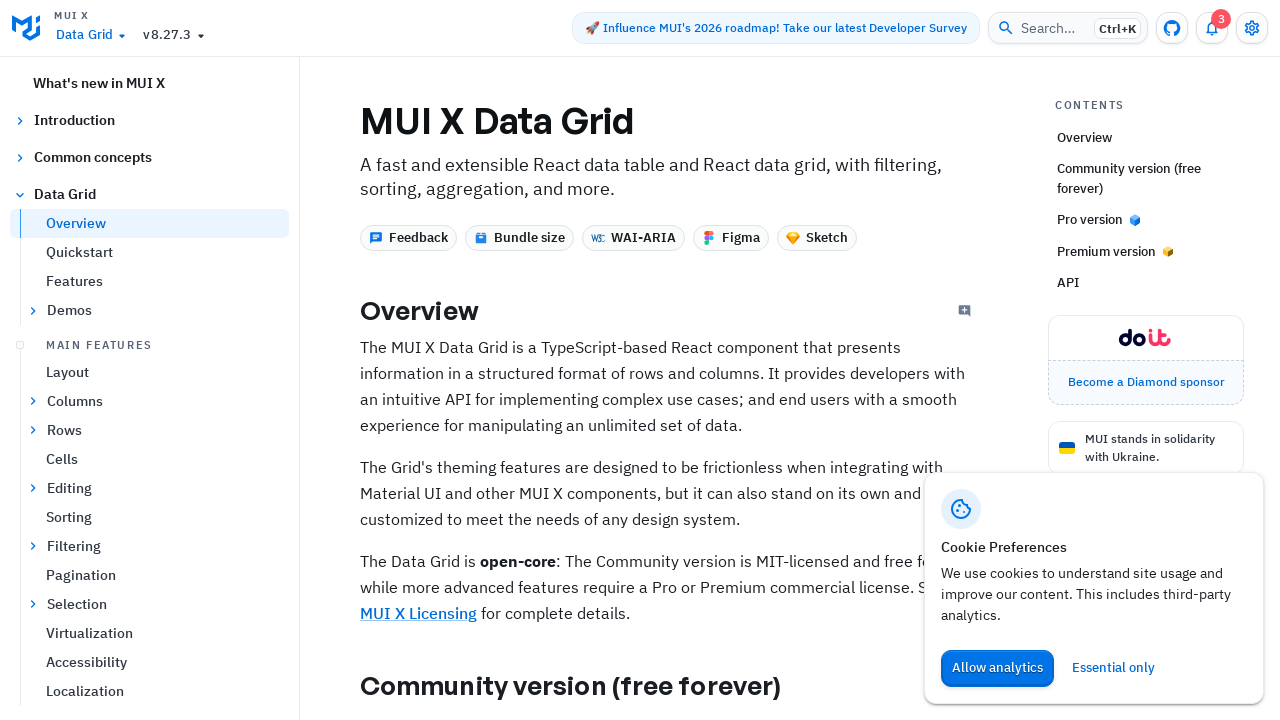

Verified Overview anchor has correct href attribute '/x/react-data-grid/'
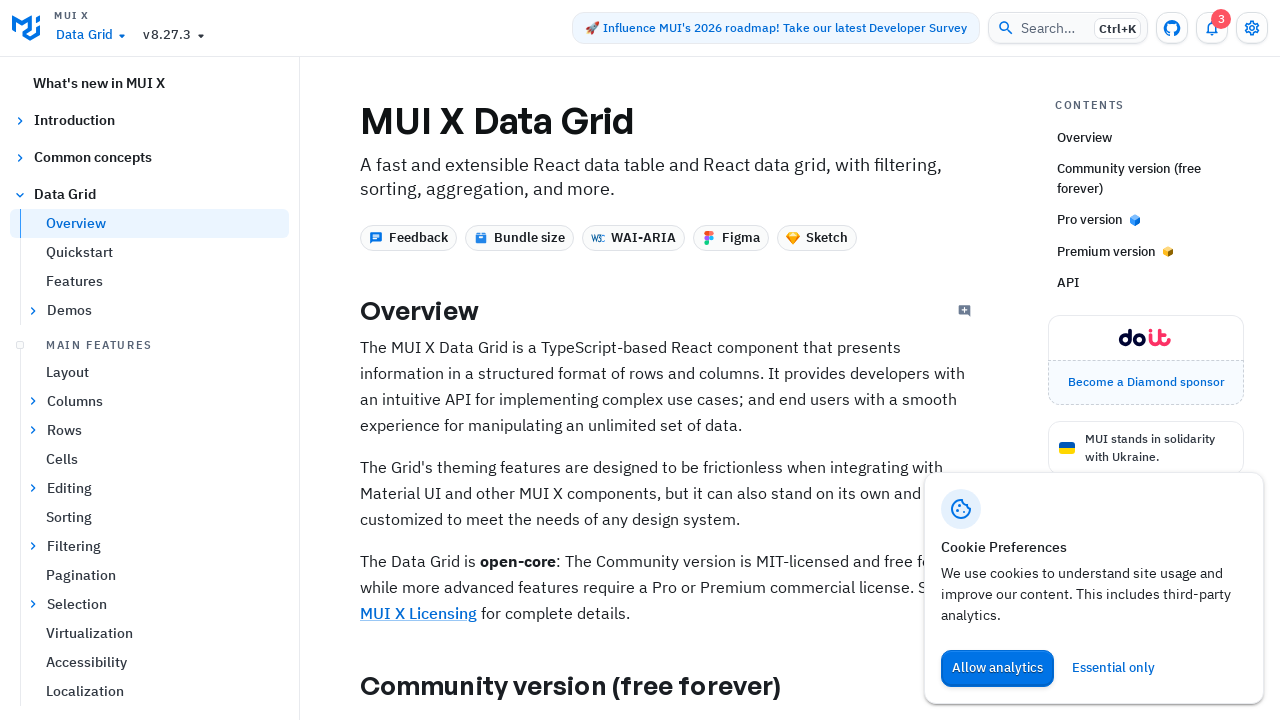

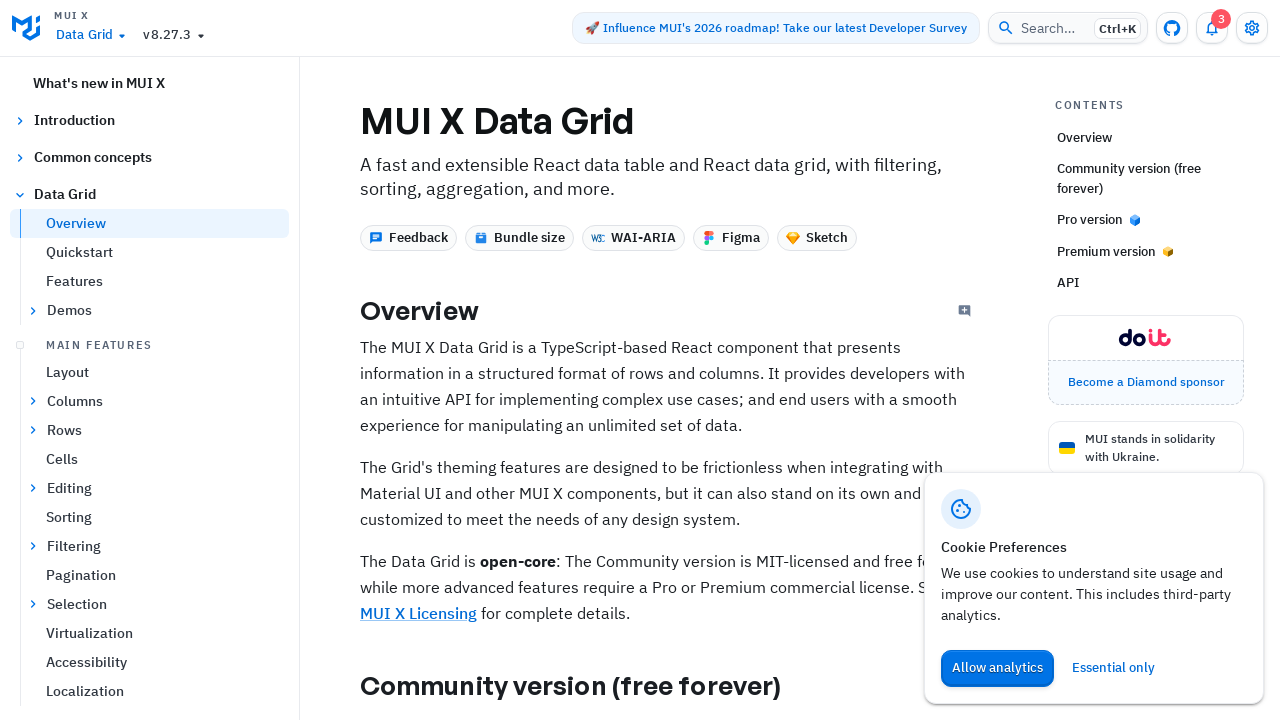